Automates joining a Microsoft Teams meeting as a guest by clicking continue without audio/video, entering a guest name, and clicking join.

Starting URL: https://teams.live.com/v2/#/meet/9317404259413?p=k7aSLkjIqraEuhnWY2&anon=true&v=.jlw&launchType=web&deeplinkId=dc86d089-ac8b-413e-8f1c-6fbb09899a4b

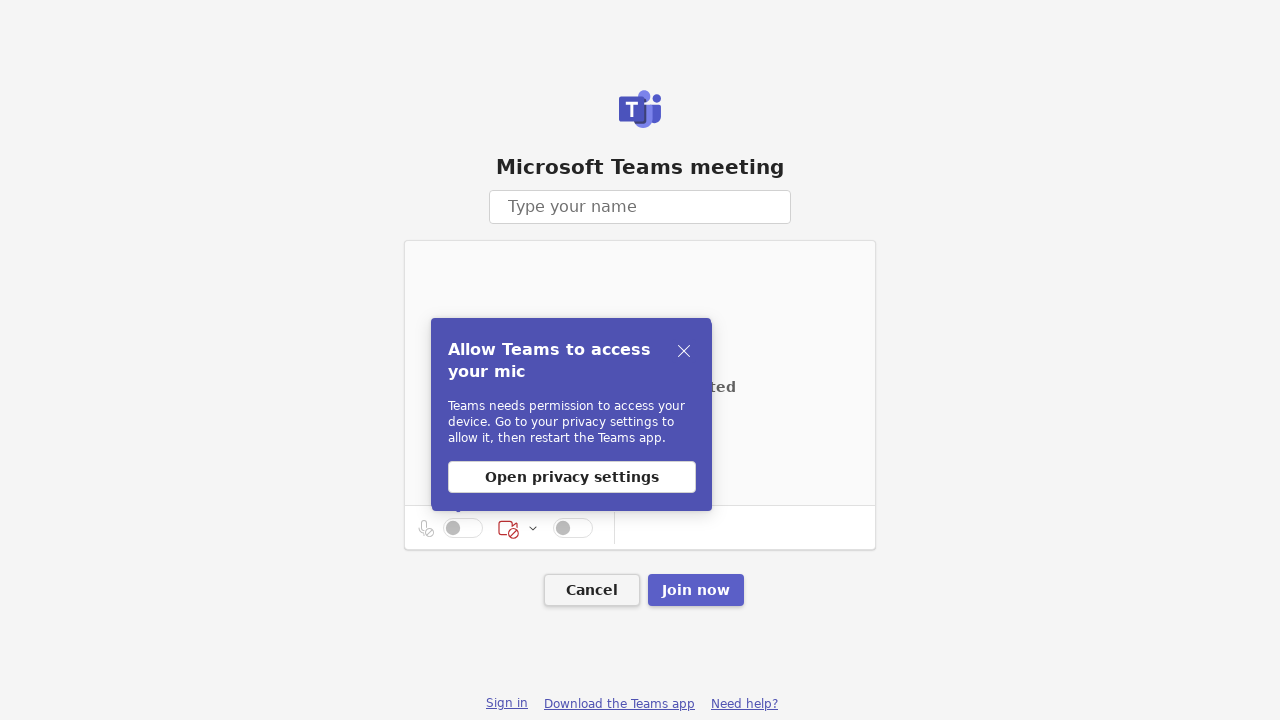

'Continue without audio or video' button not found
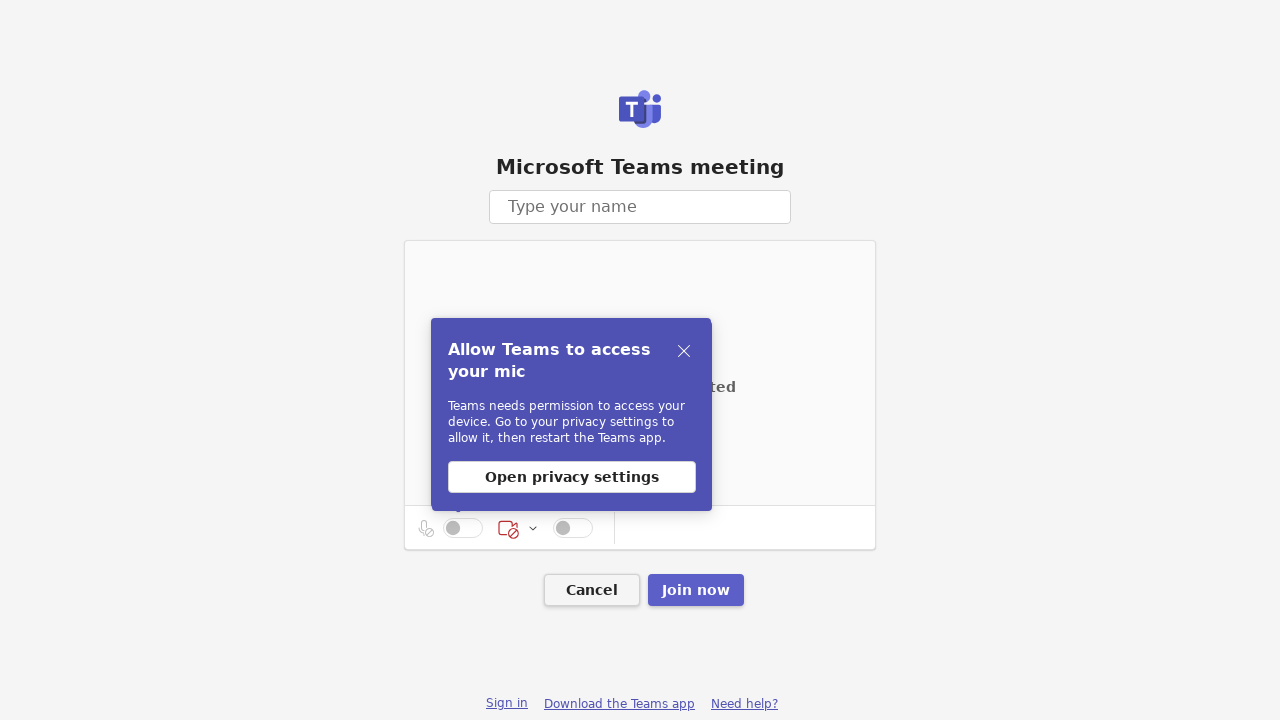

Waited 2 seconds for page to stabilize
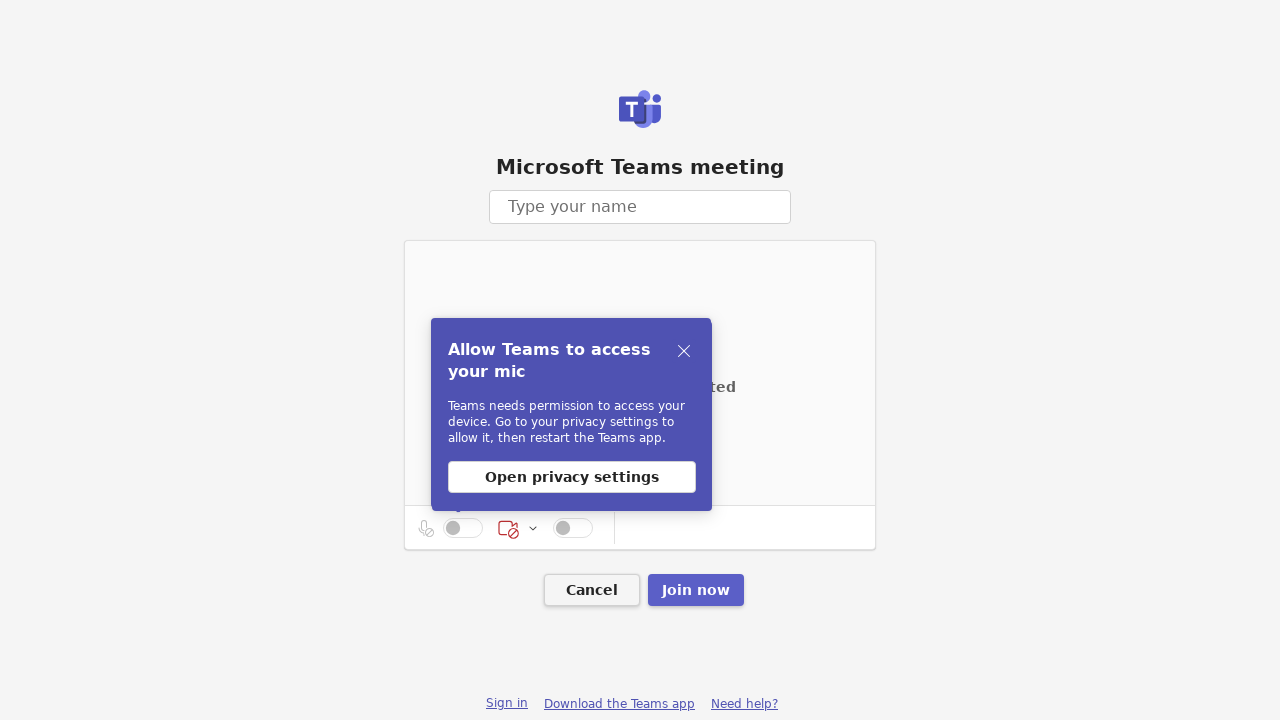

Waited for guest name input field to appear
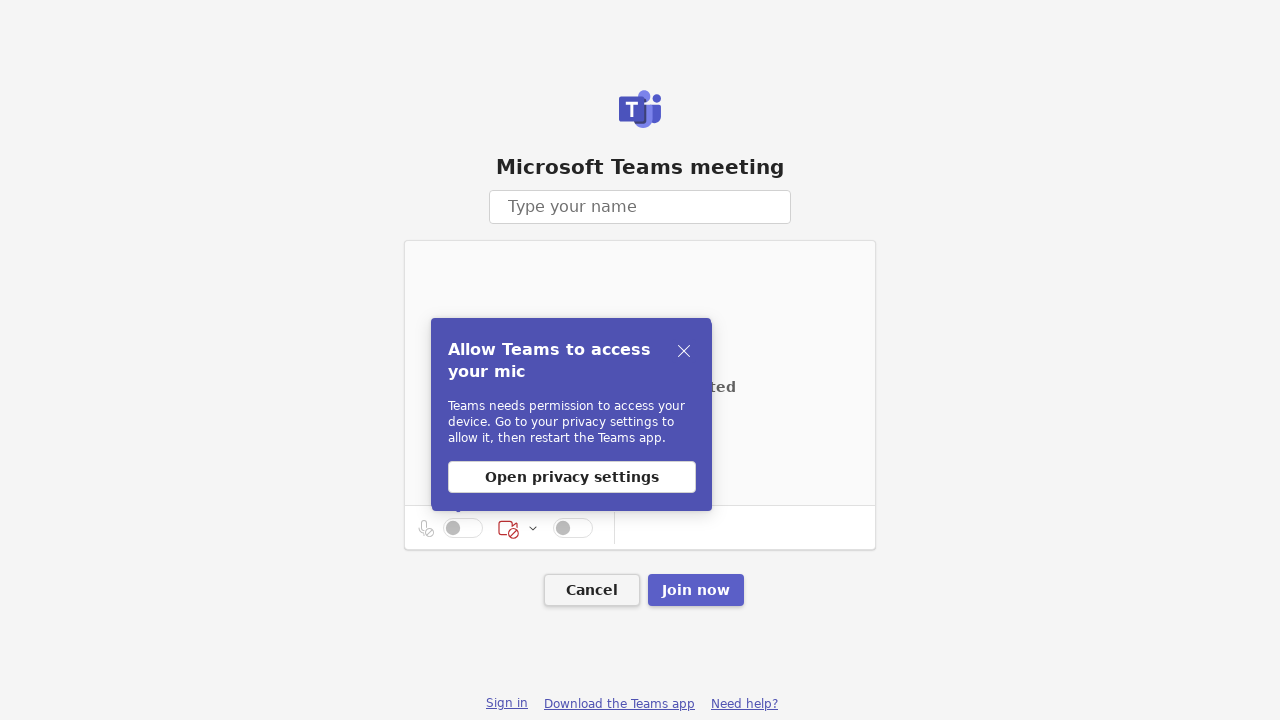

Entered 'Guest' into guest name field on input[data-tid='prejoin-display-name-input']
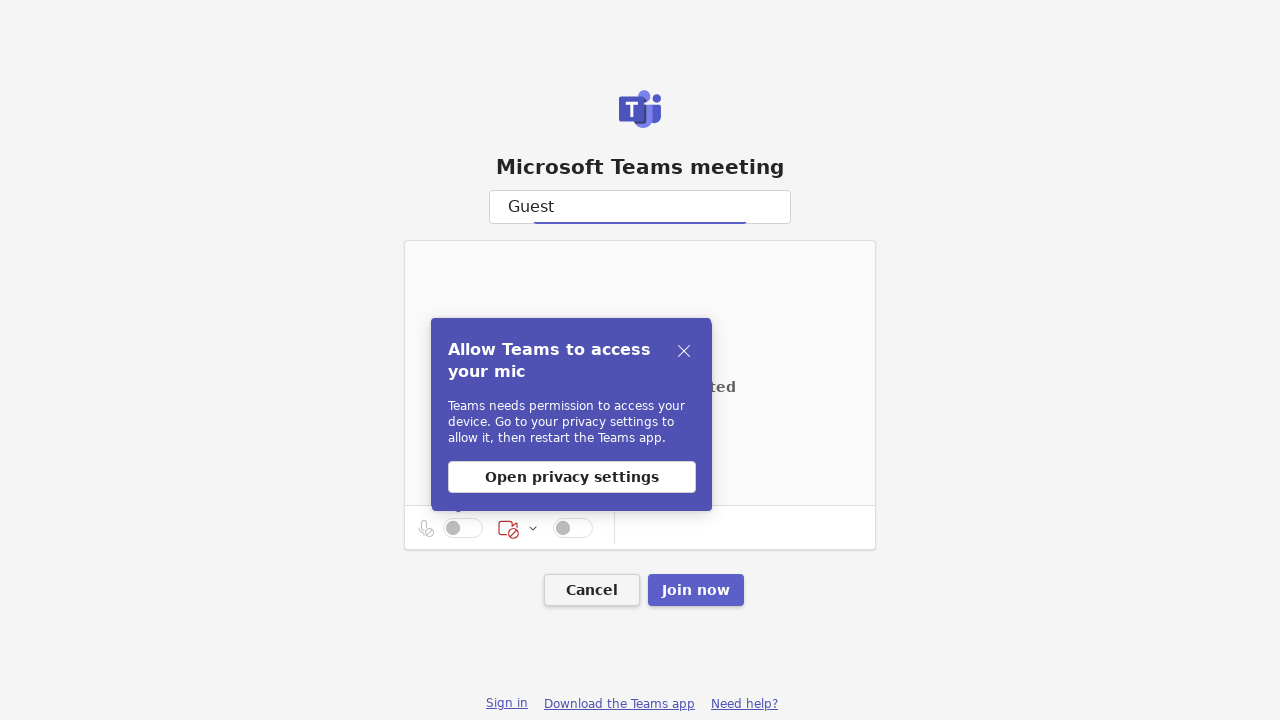

Waited 2 seconds for form to stabilize
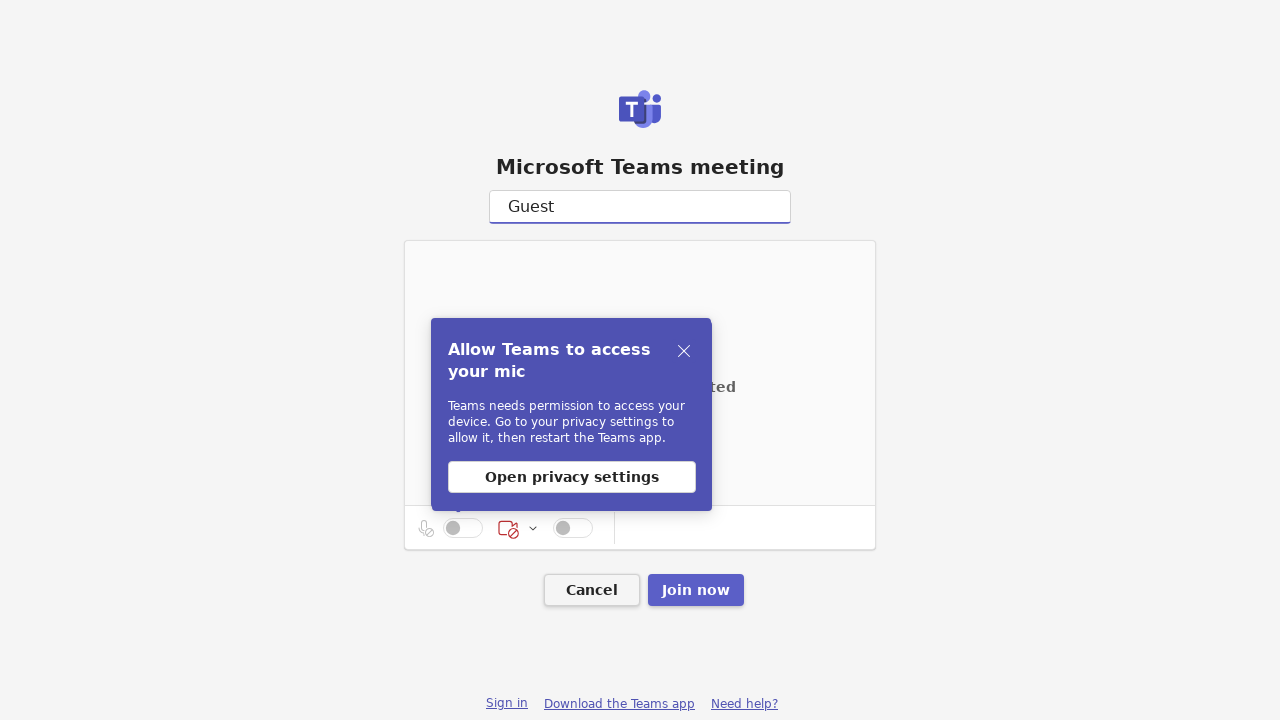

Waited for 'Join now' button to appear
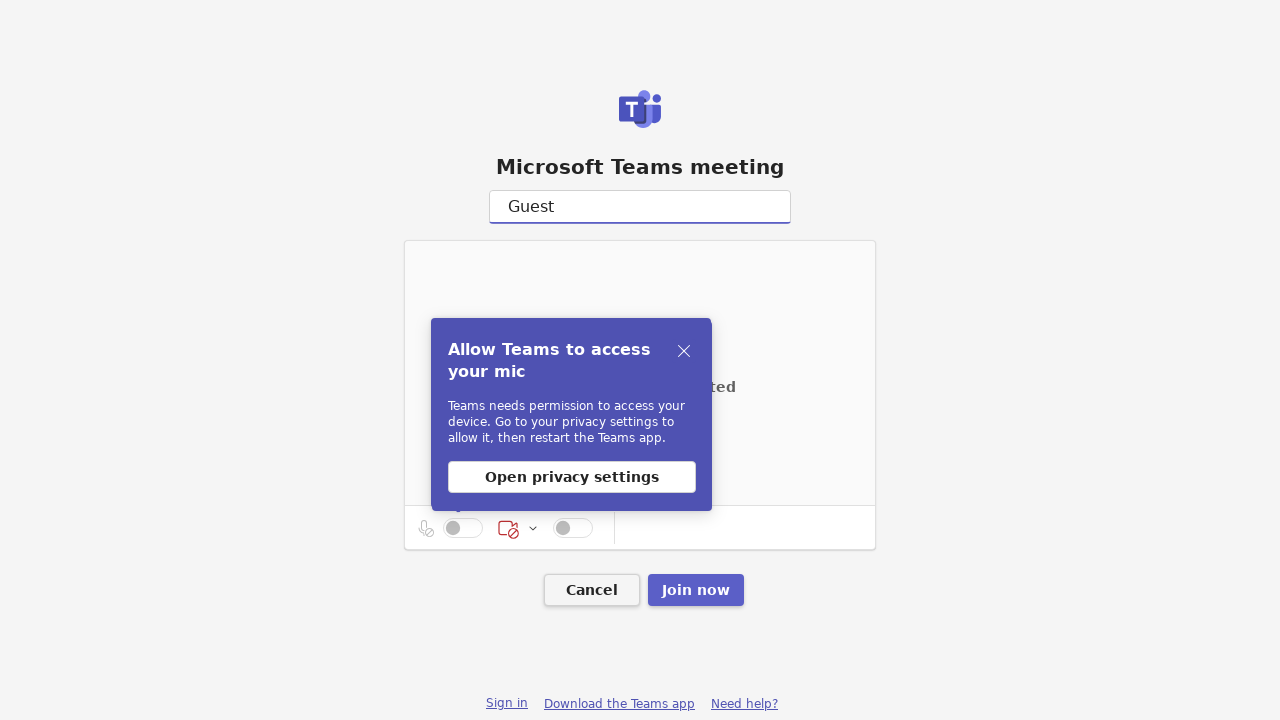

Clicked 'Join now' button to join the Teams meeting at (696, 590) on button#prejoin-join-button
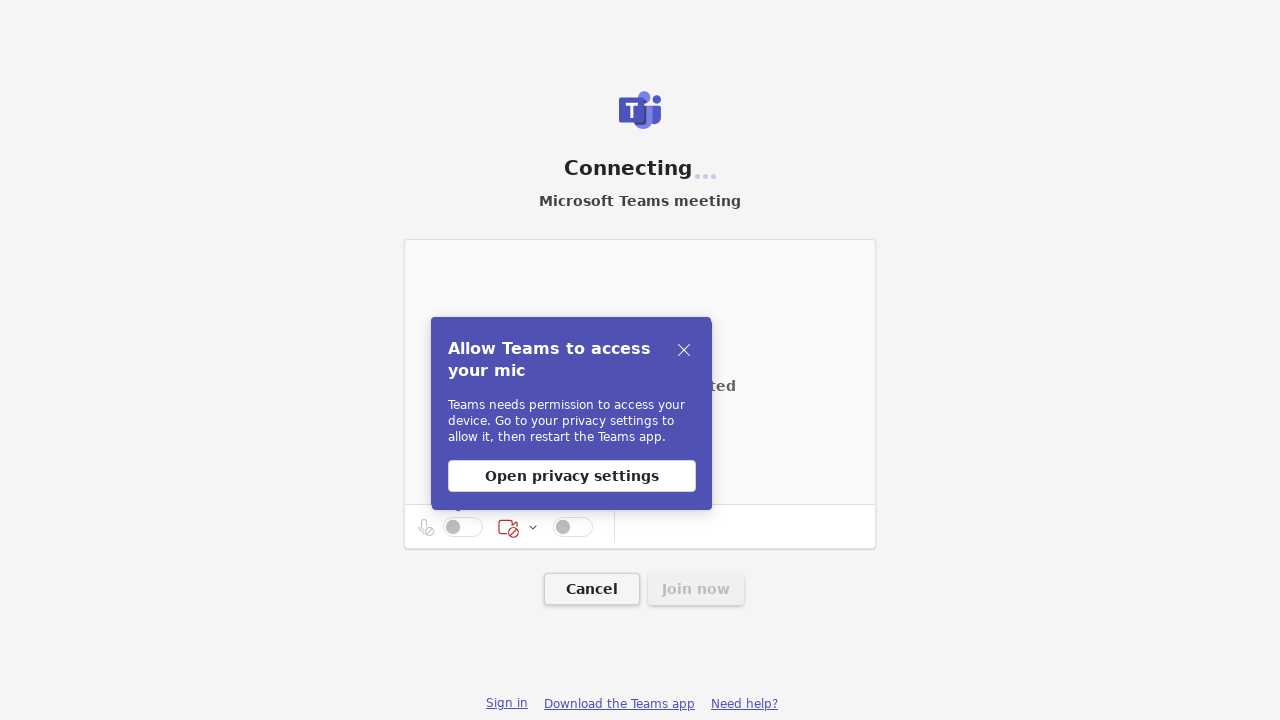

Waited 5 seconds for meeting to load
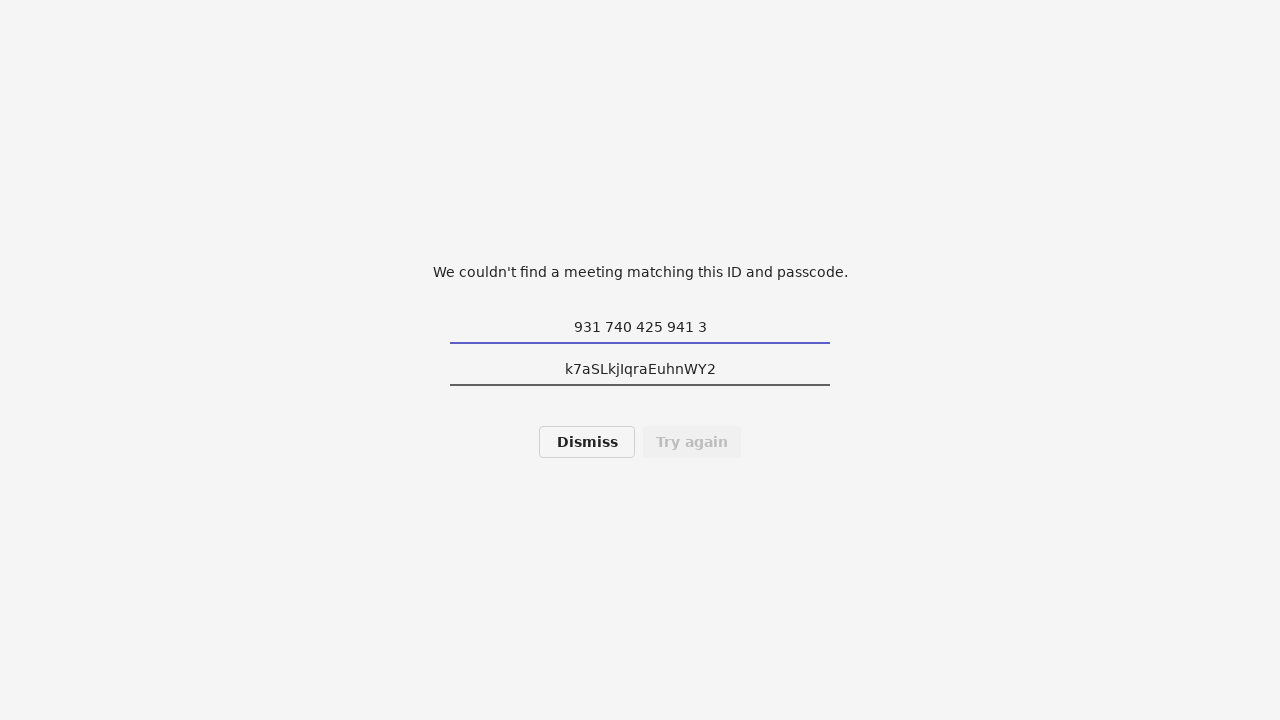

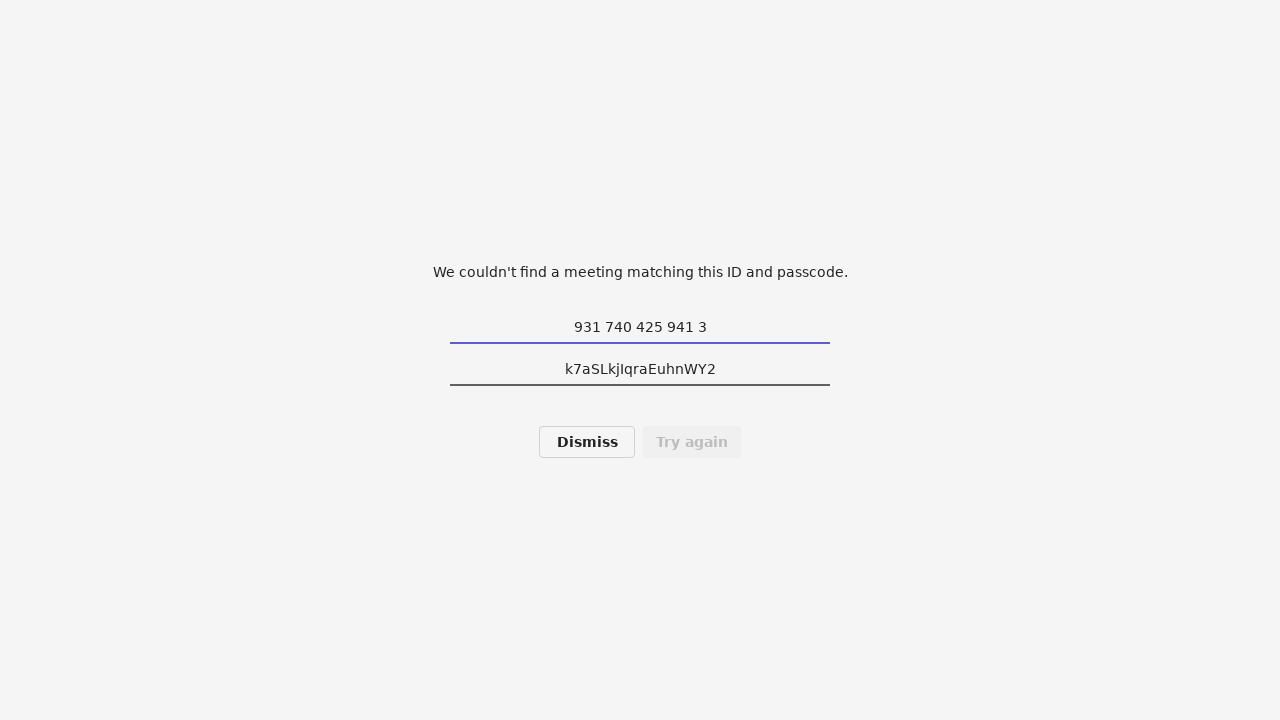